Tests checking and unchecking the mark all as complete toggle to clear completed state

Starting URL: https://demo.playwright.dev/todomvc

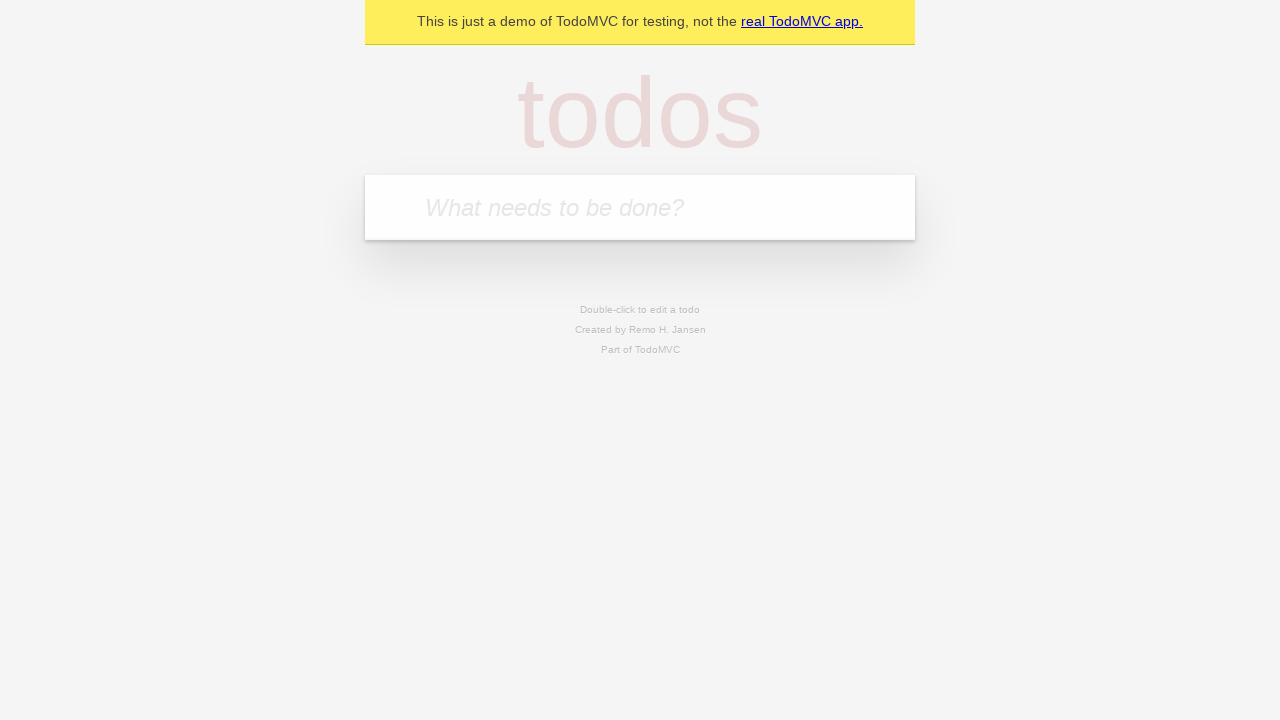

Filled todo input with 'buy some cheese' on internal:attr=[placeholder="What needs to be done?"i]
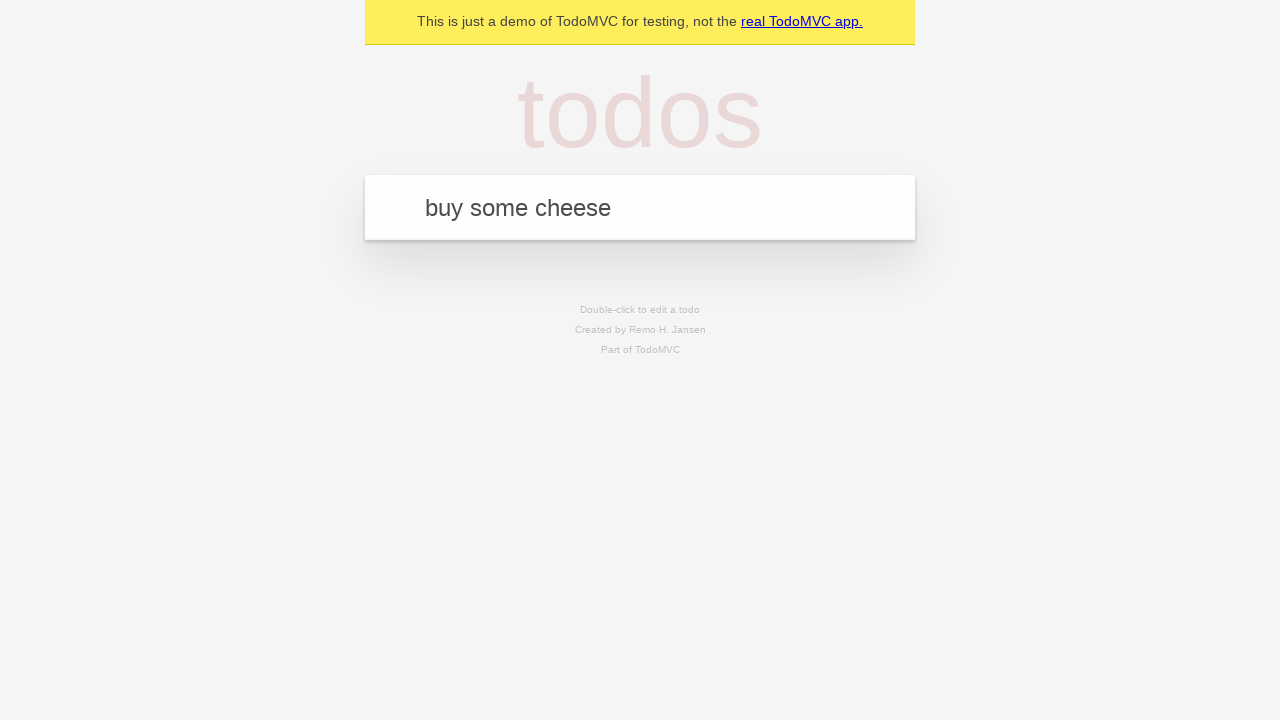

Pressed Enter to add first todo on internal:attr=[placeholder="What needs to be done?"i]
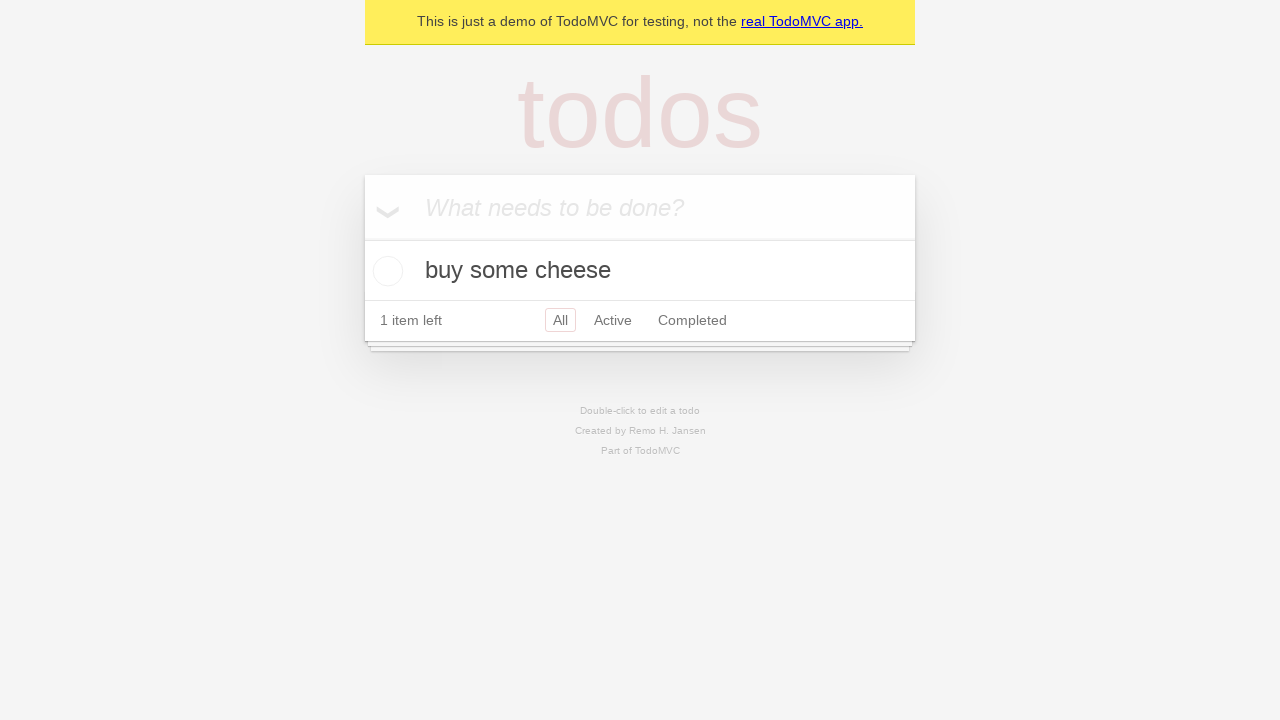

Filled todo input with 'feed the cat' on internal:attr=[placeholder="What needs to be done?"i]
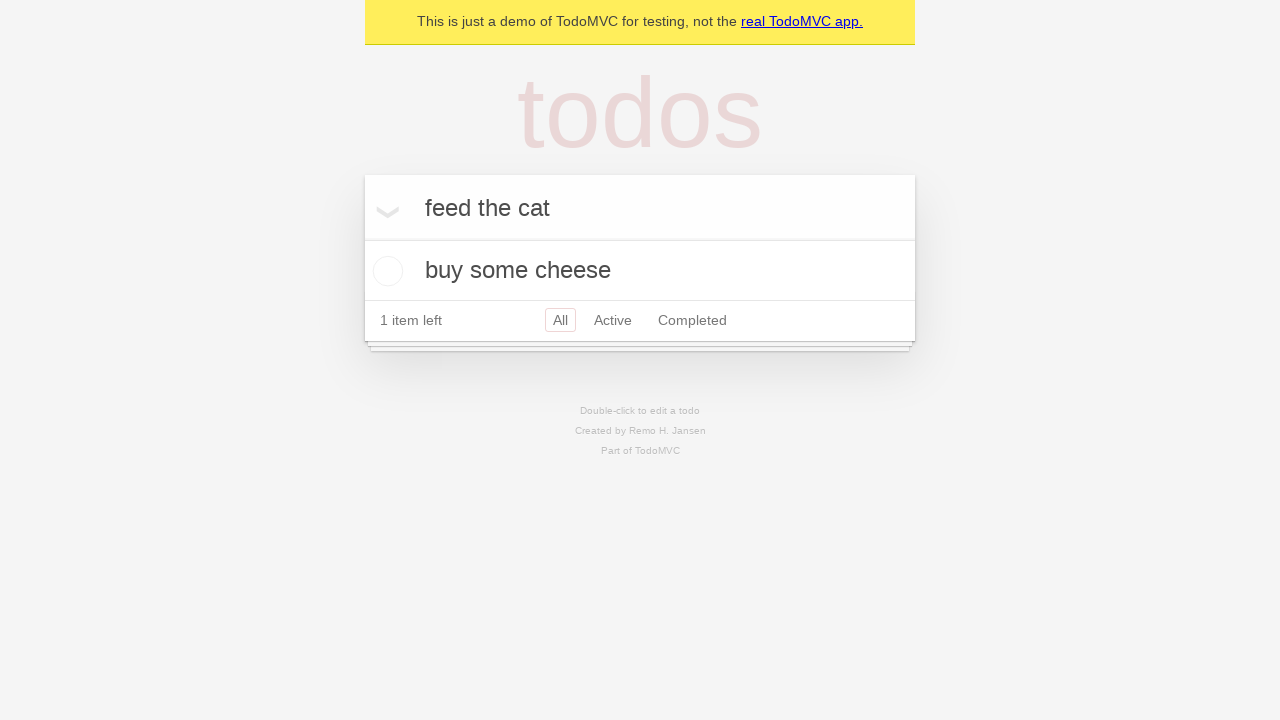

Pressed Enter to add second todo on internal:attr=[placeholder="What needs to be done?"i]
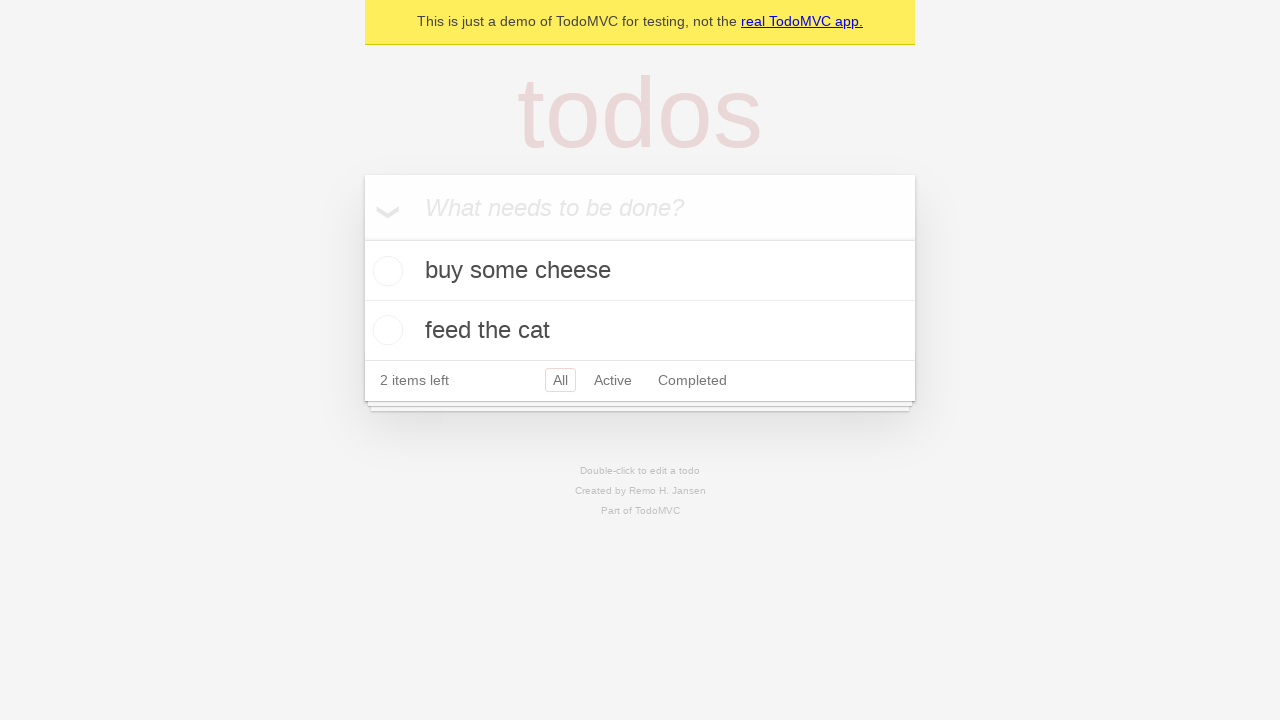

Filled todo input with 'book a doctors appointment' on internal:attr=[placeholder="What needs to be done?"i]
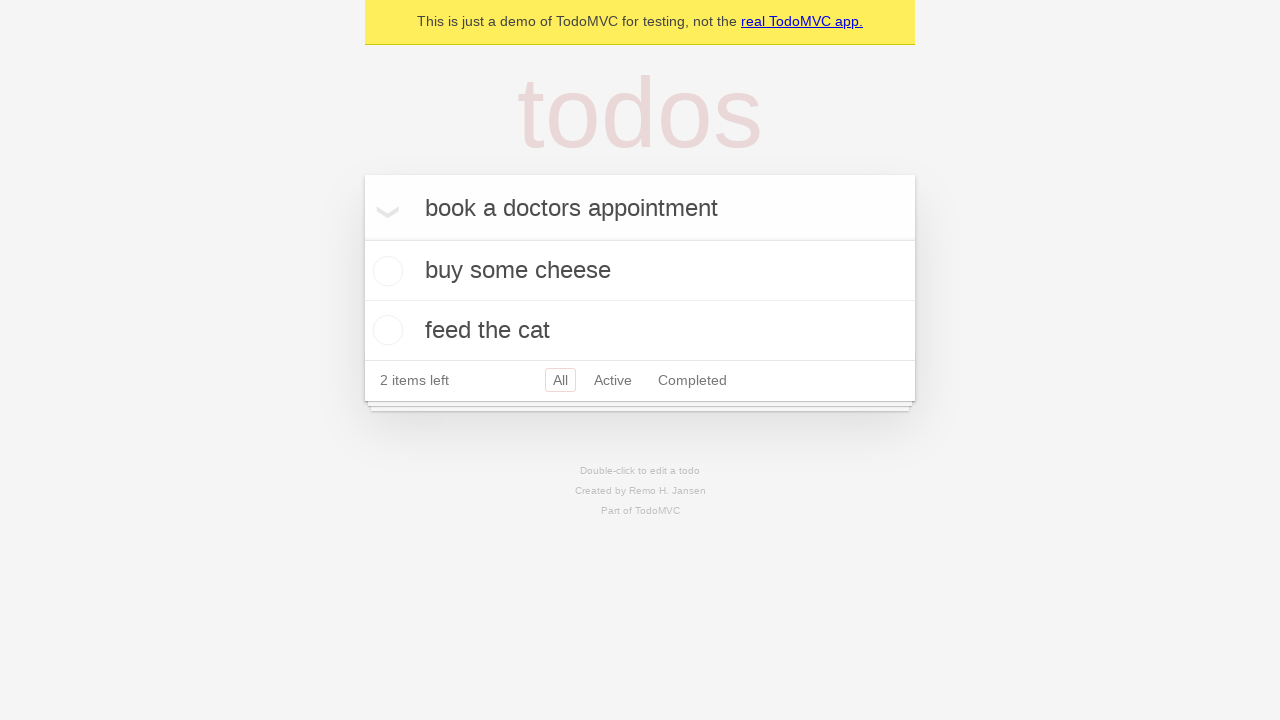

Pressed Enter to add third todo on internal:attr=[placeholder="What needs to be done?"i]
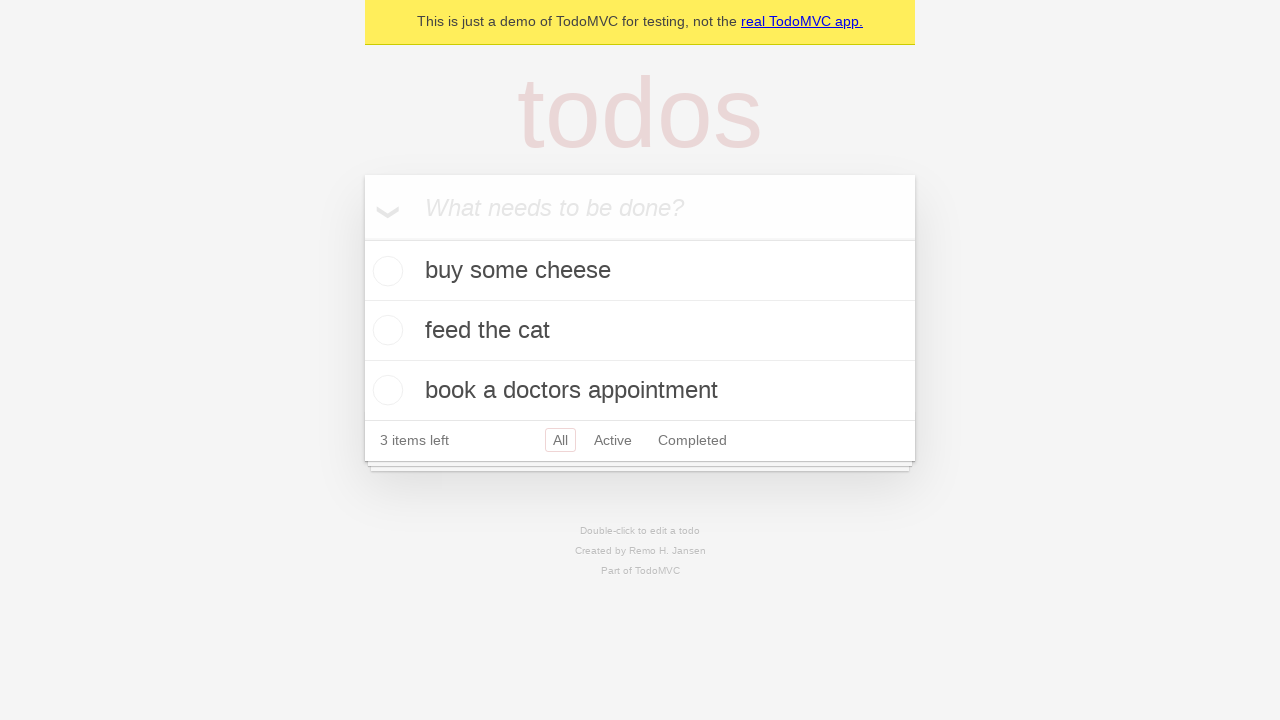

Waited for all three todos to appear in the list
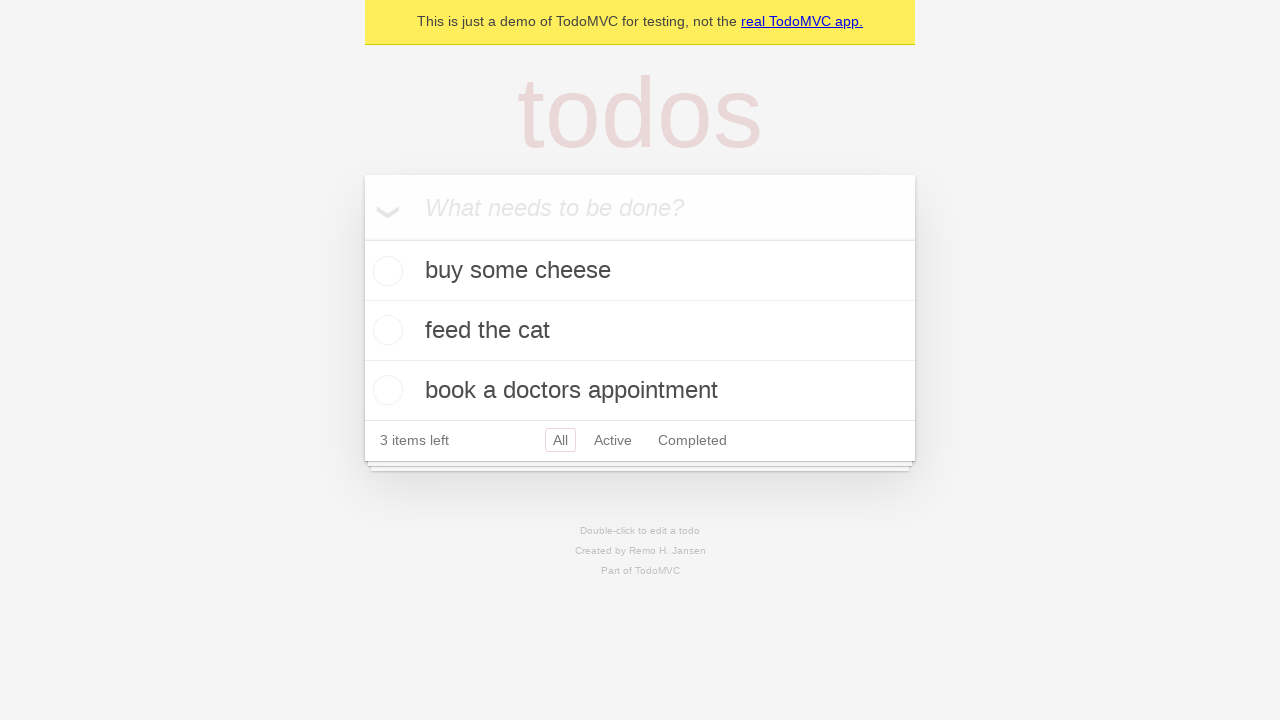

Clicked 'Mark all as complete' checkbox to mark all todos as complete at (362, 238) on internal:label="Mark all as complete"i
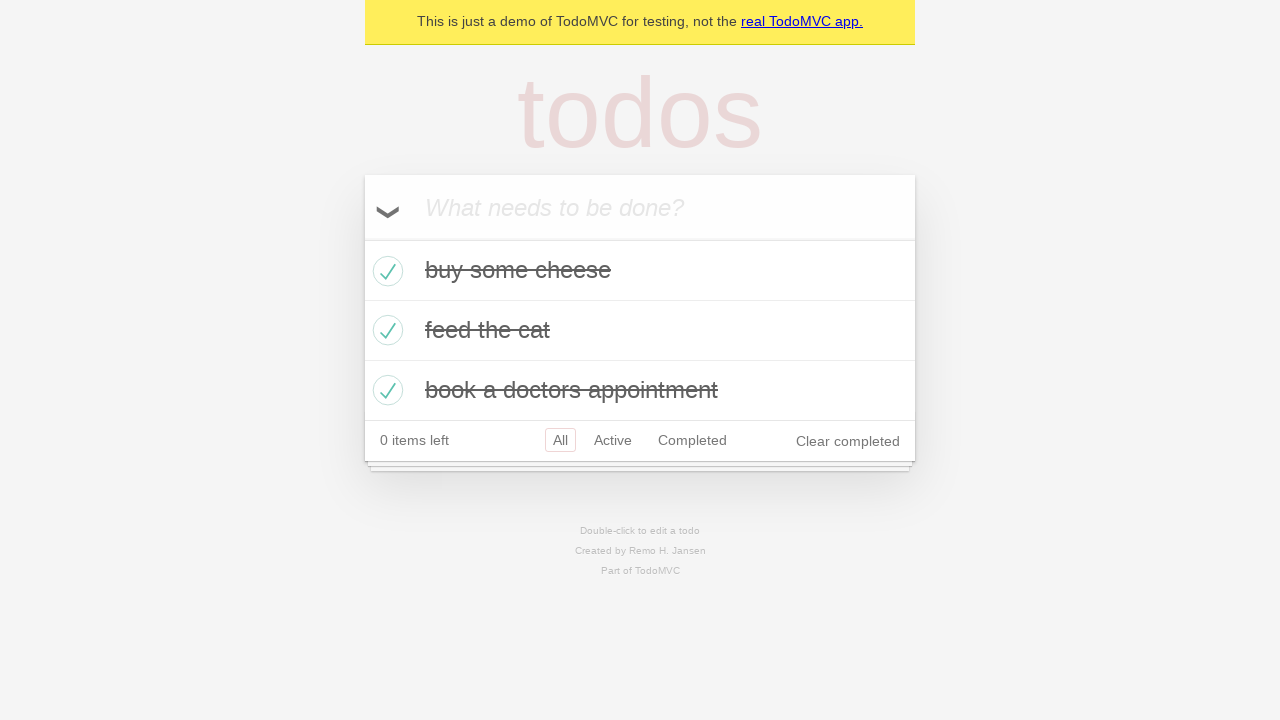

Unchecked 'Mark all as complete' checkbox to clear completed state of all todos at (362, 238) on internal:label="Mark all as complete"i
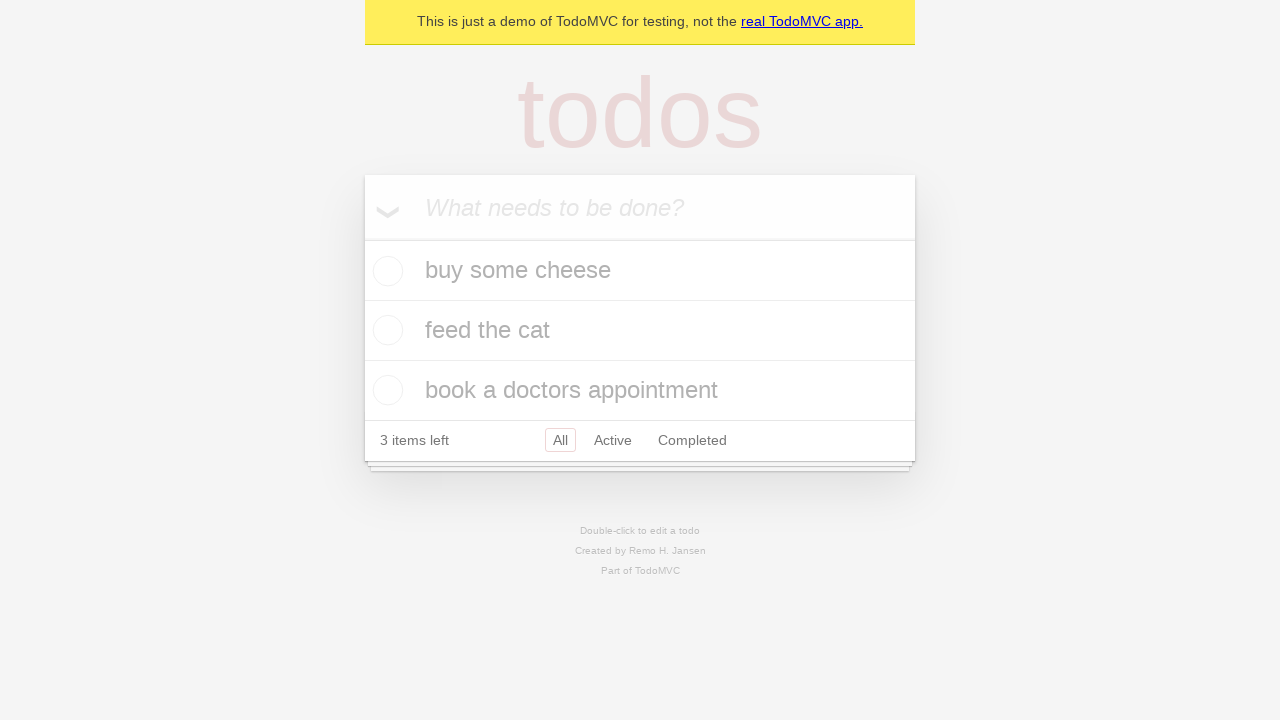

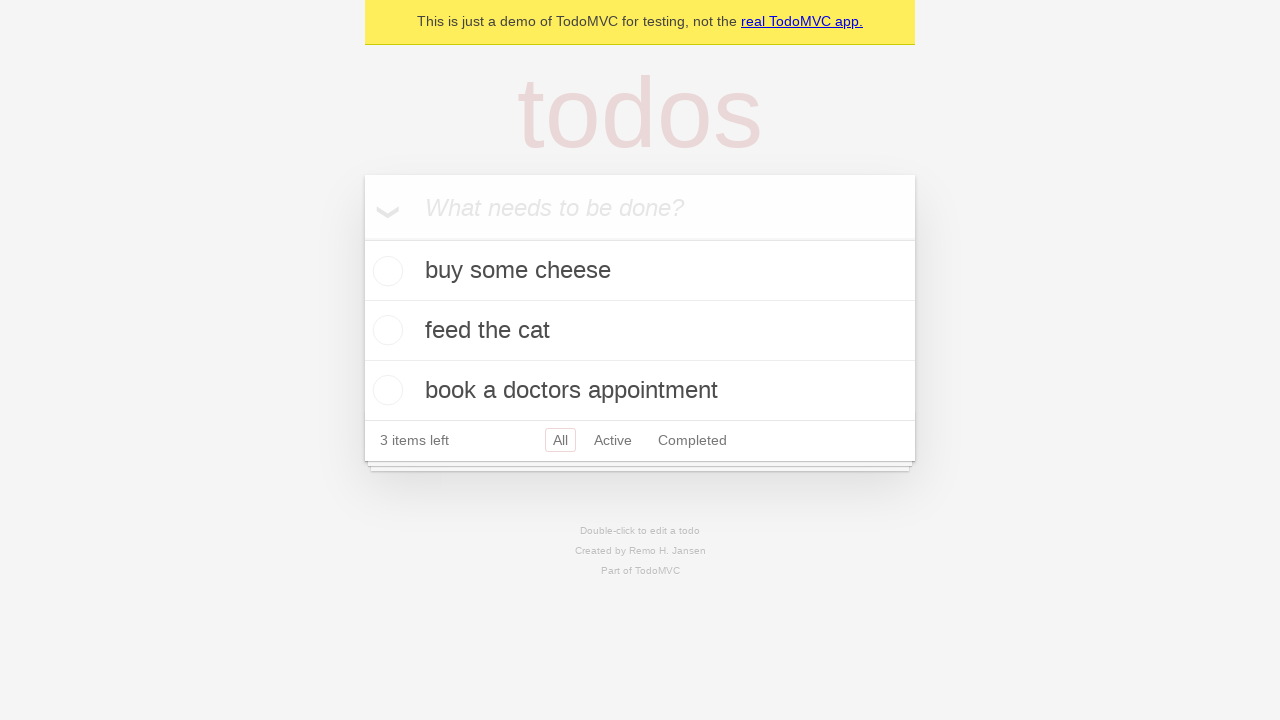